Tests browser navigation by going to GitHub, navigating to Selenium website, going back, then forward, and verifying the page title is "Selenium"

Starting URL: https://github.com/

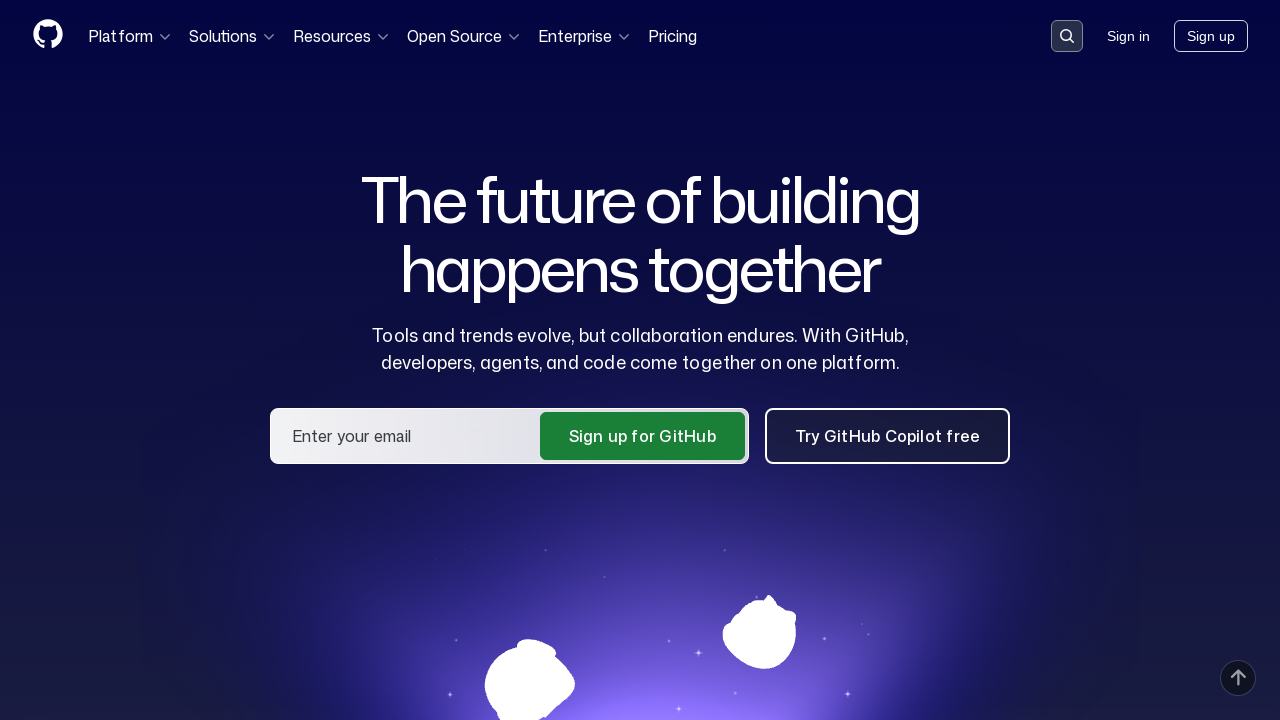

Navigated to Selenium website
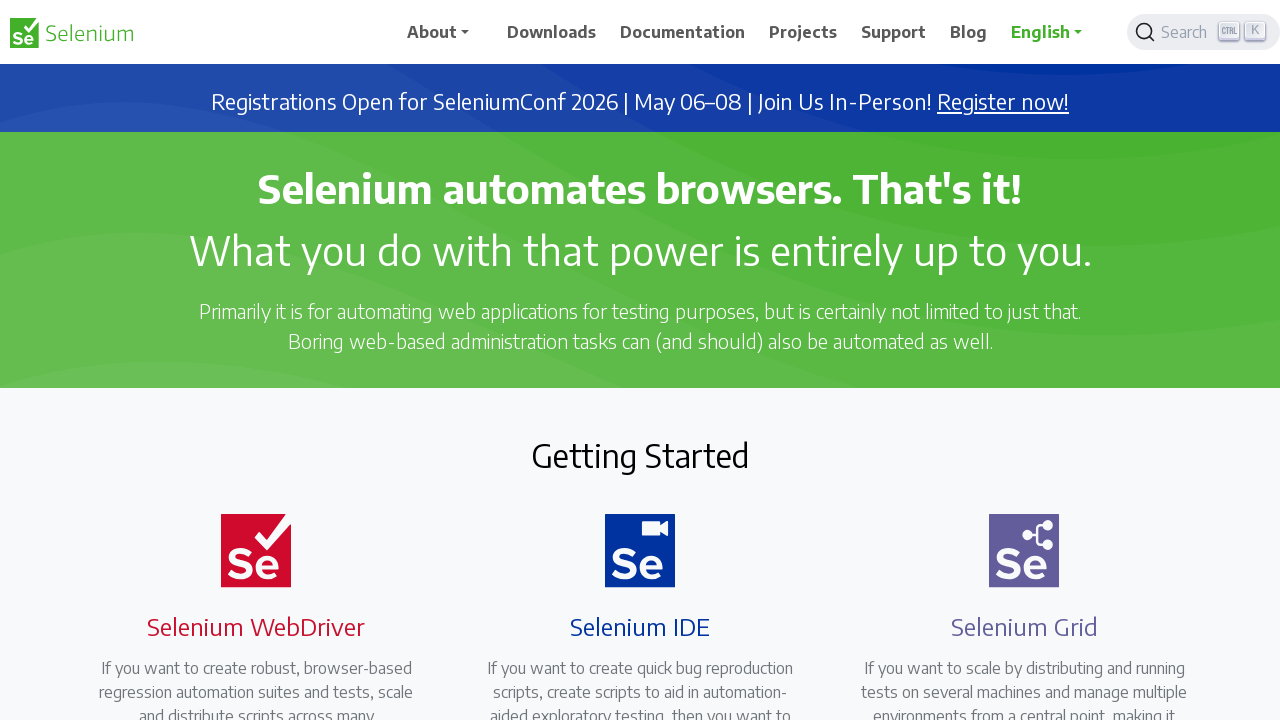

Navigated back to GitHub
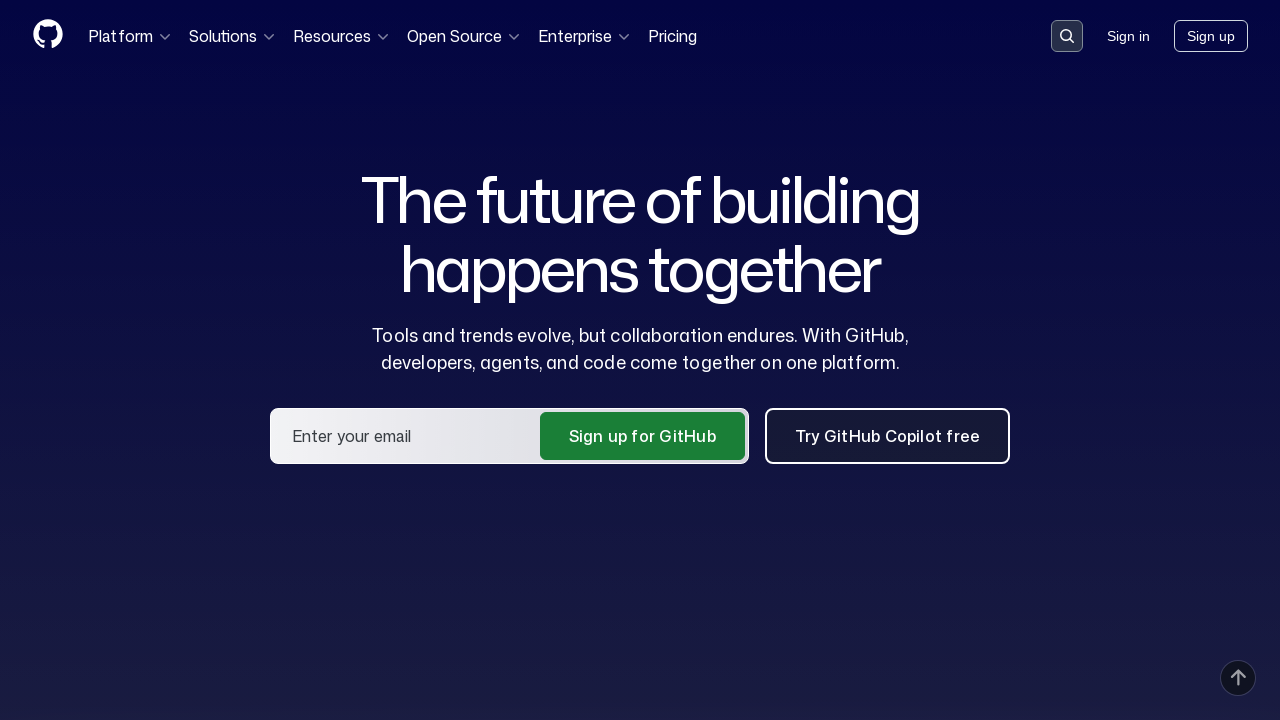

Navigated forward to Selenium website
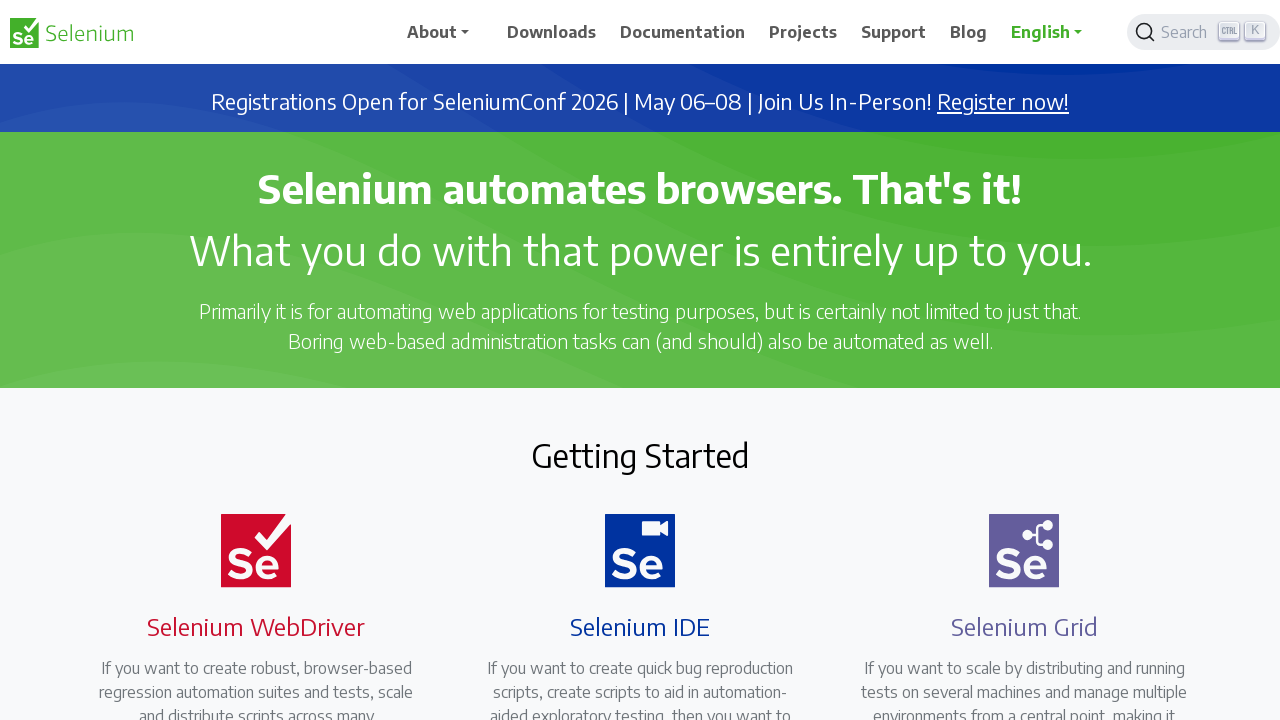

Verified page title is 'Selenium'
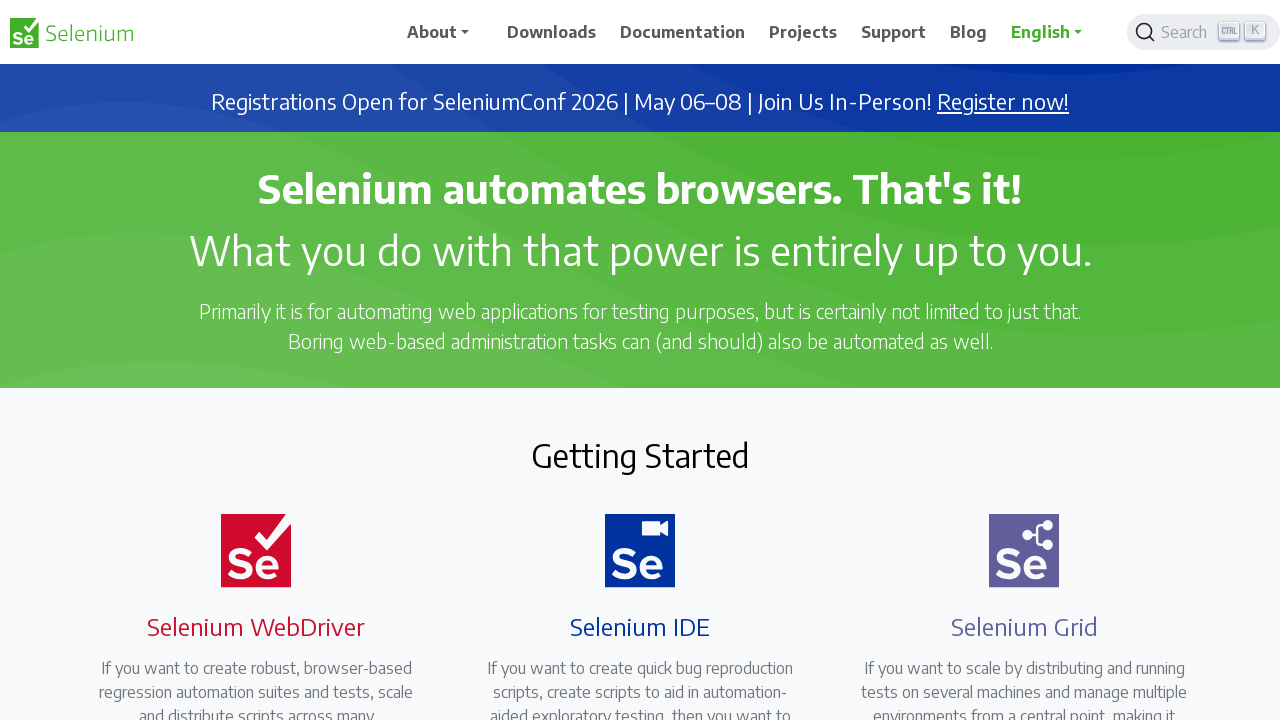

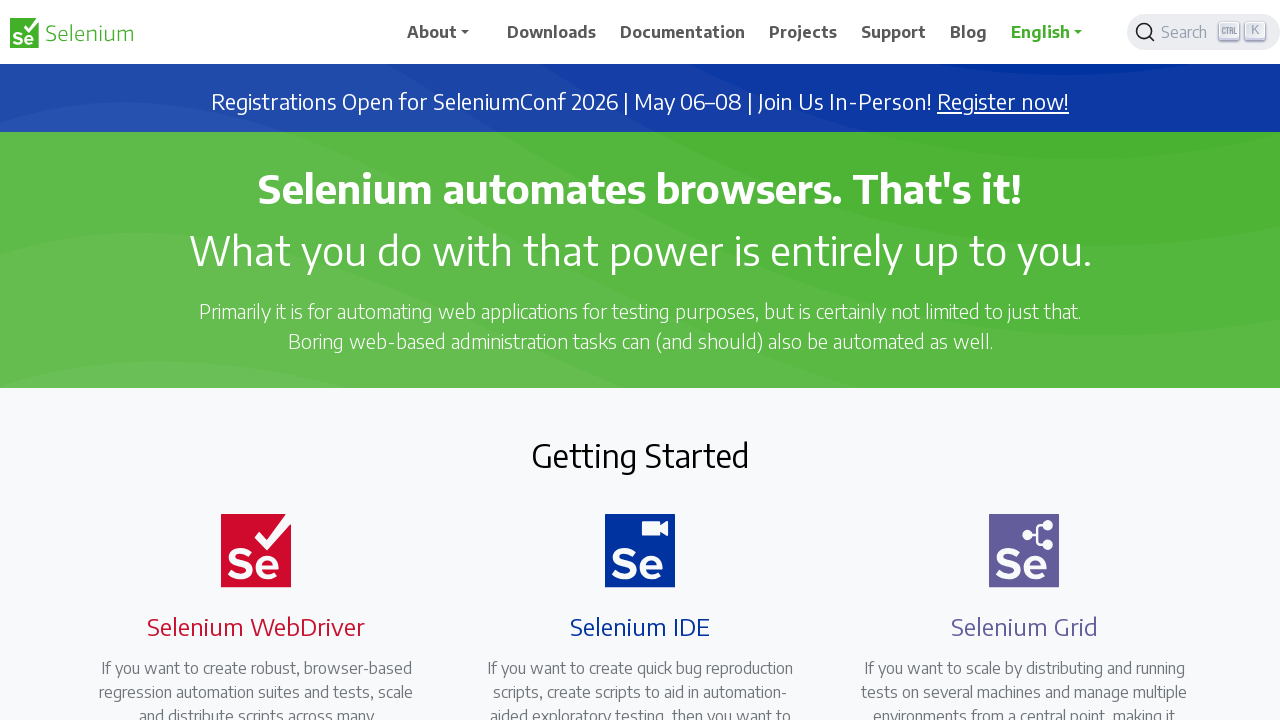